Tests radio button functionality on DemoQA site by navigating to the Radio Button section and selecting the "Yes" and "Impressive" radio options

Starting URL: https://demoqa.com/elements

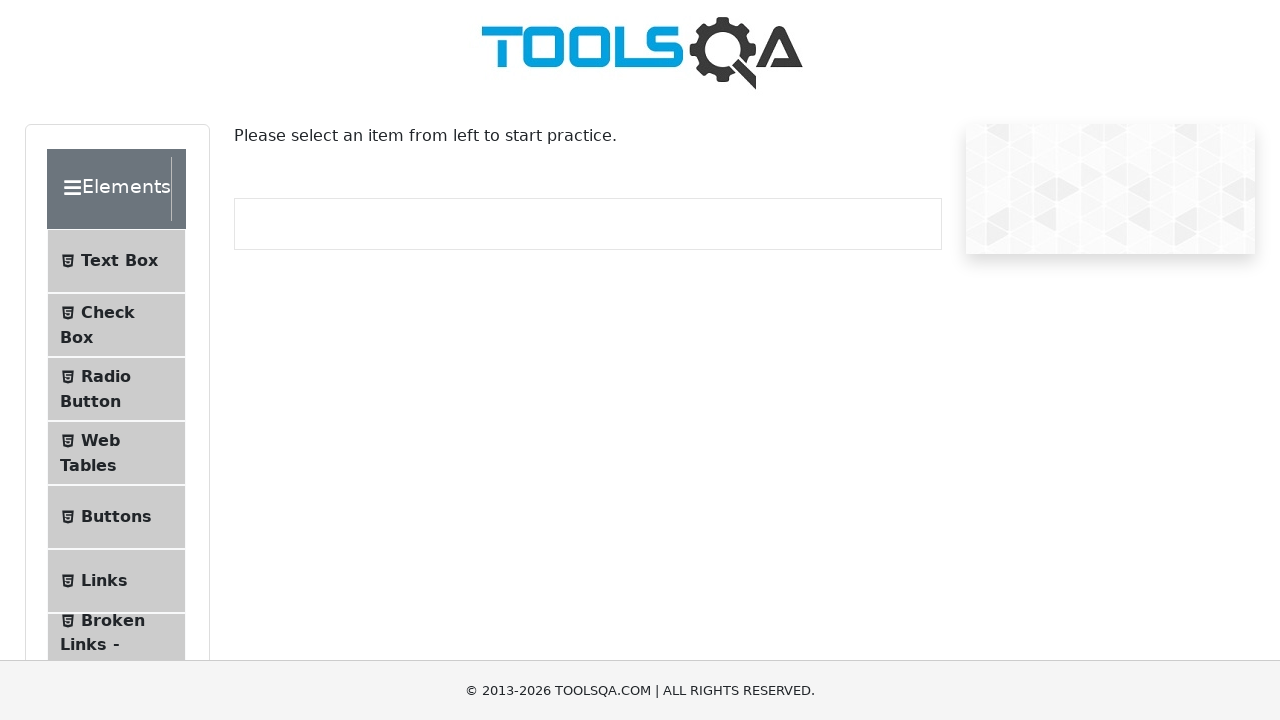

Clicked on Radio Button menu item at (106, 376) on xpath=//span[normalize-space()='Radio Button']
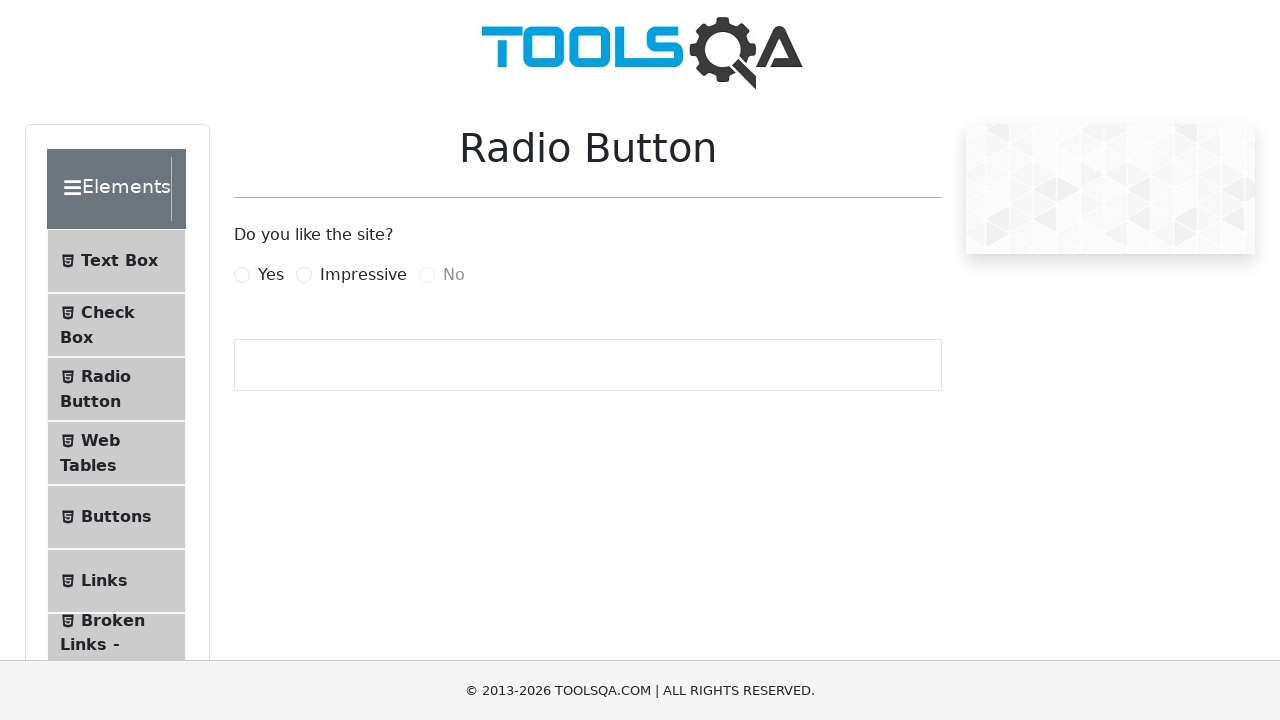

Selected the 'Yes' radio button at (271, 275) on xpath=//label[@for='yesRadio']
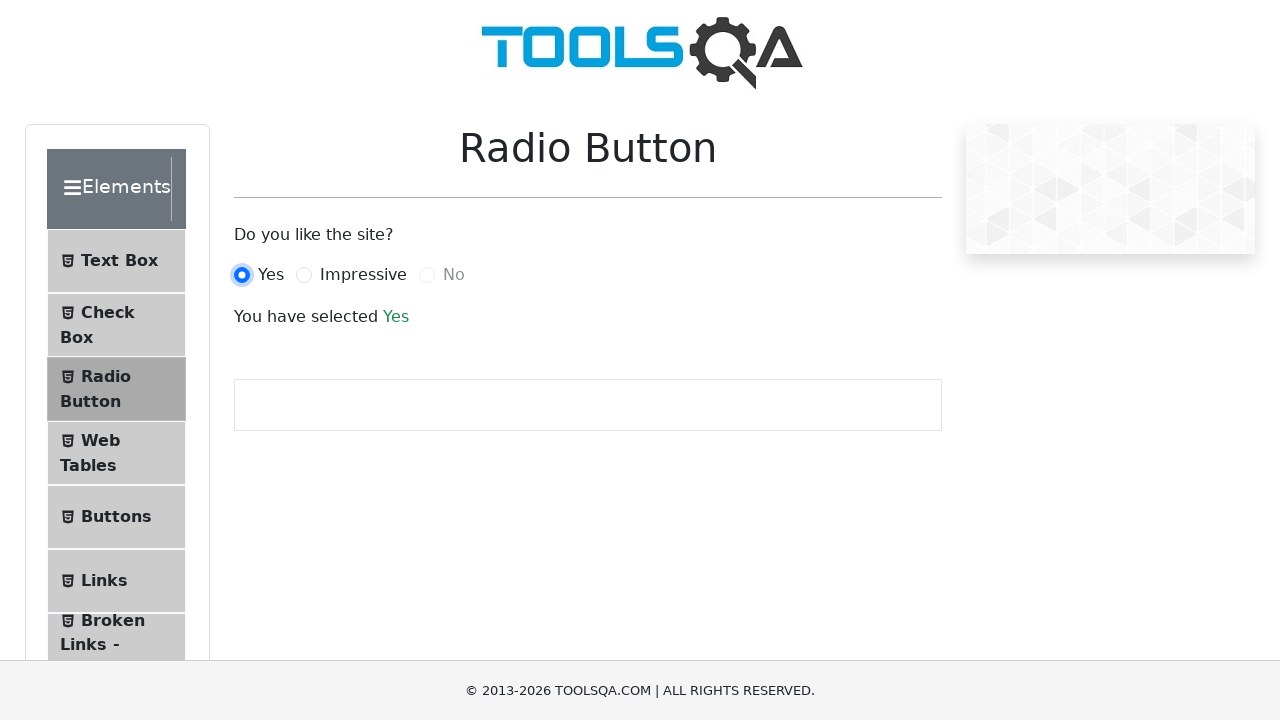

Selected the 'Impressive' radio button at (363, 275) on xpath=//label[@for='impressiveRadio']
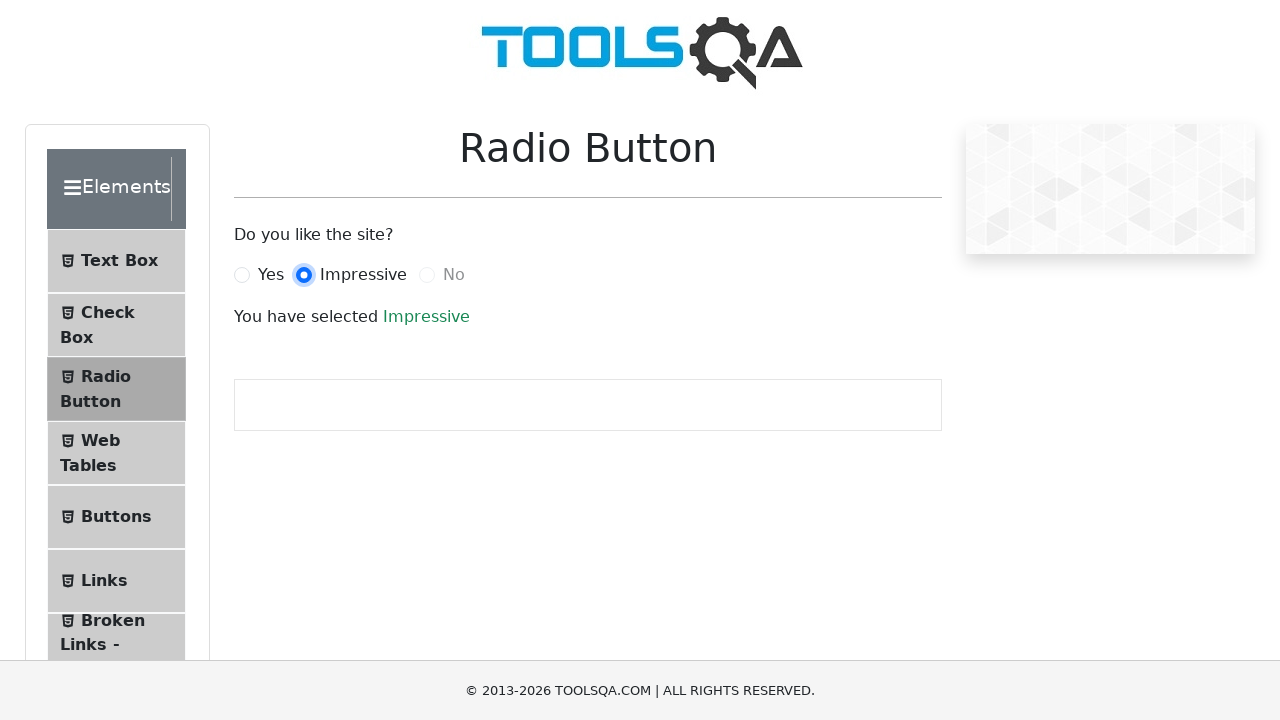

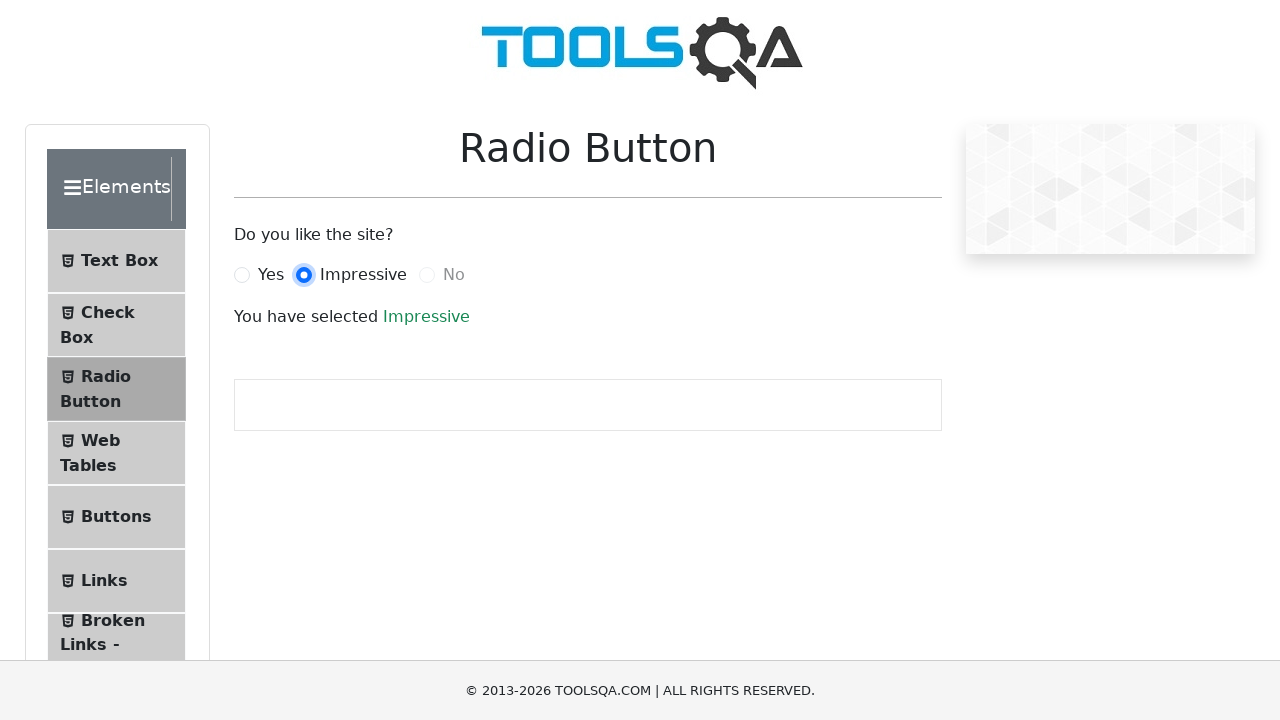